Tests navigation by clicking on the Add/Remove Elements link and verifying the page title

Starting URL: https://the-internet.herokuapp.com/

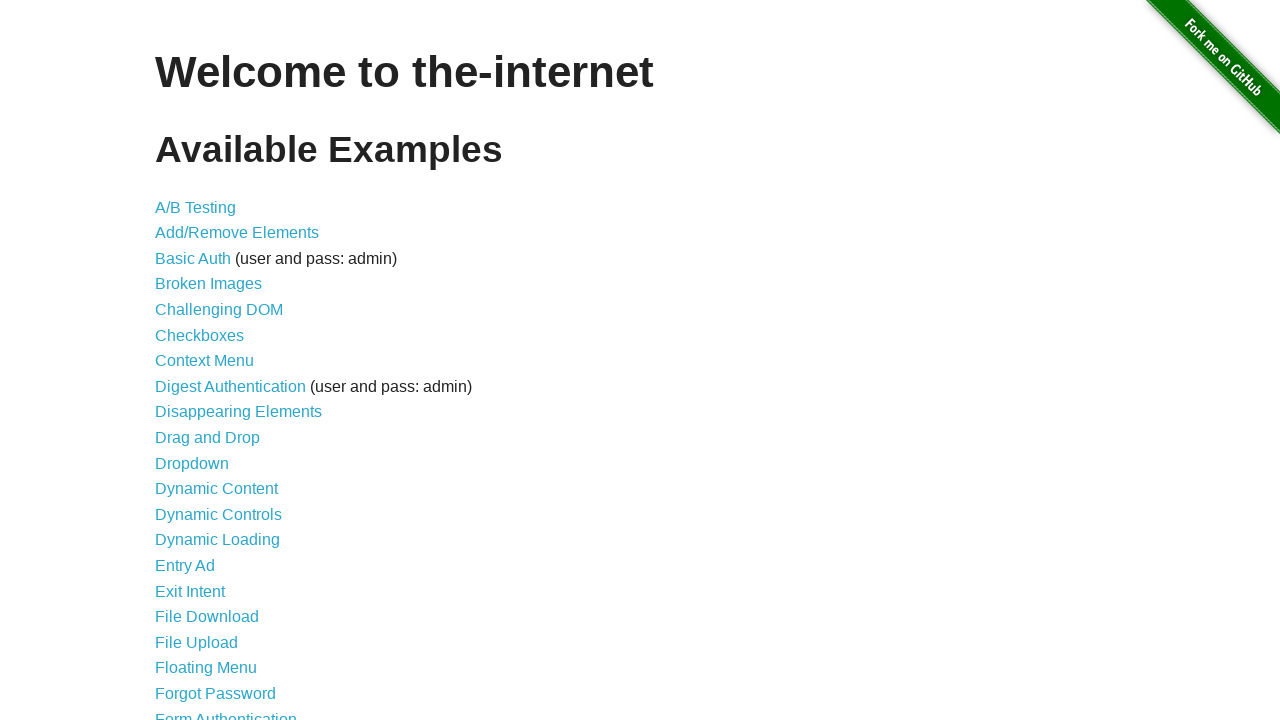

Clicked on the Add/Remove Elements link at (237, 233) on text=Add/Remove Elements
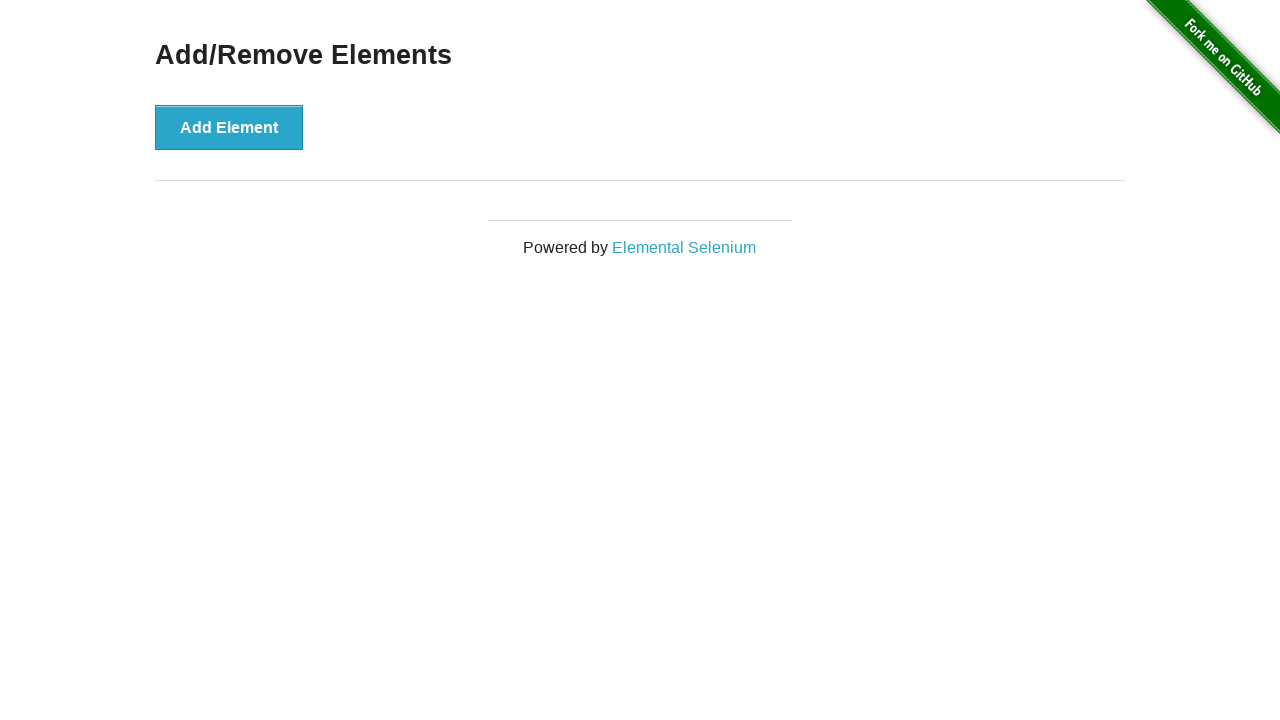

Add/Remove Elements page loaded and title element verified
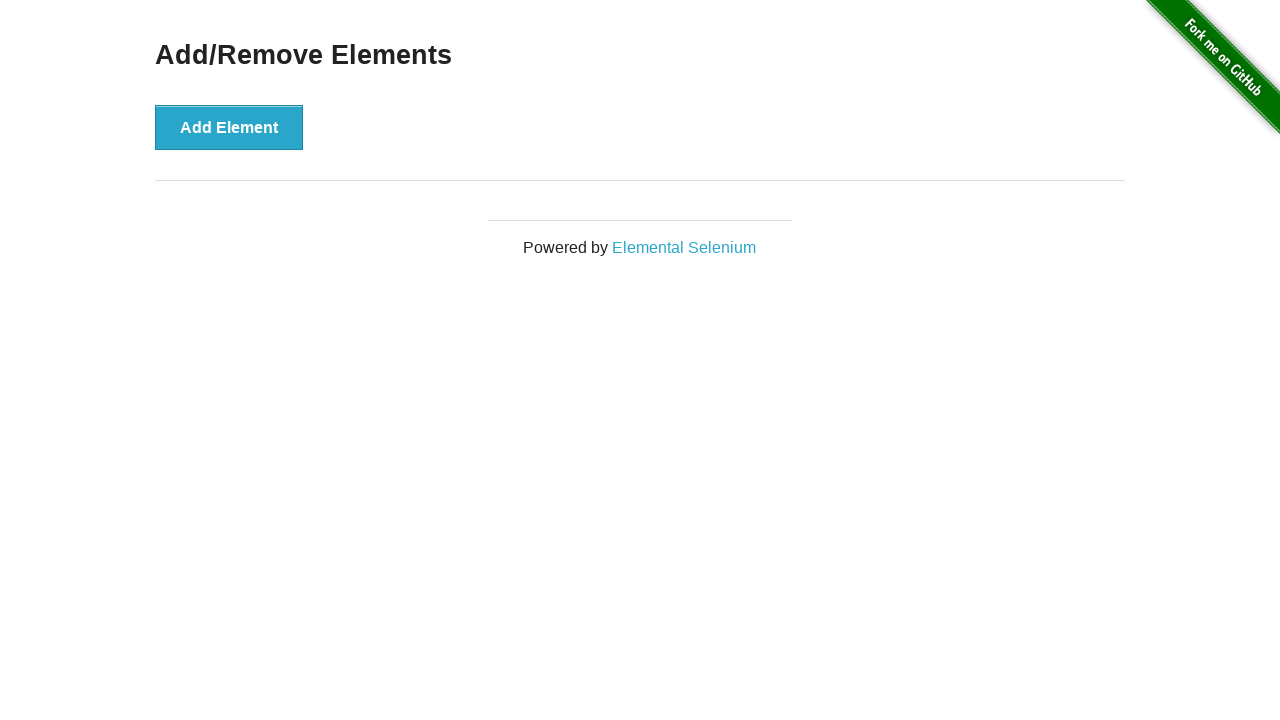

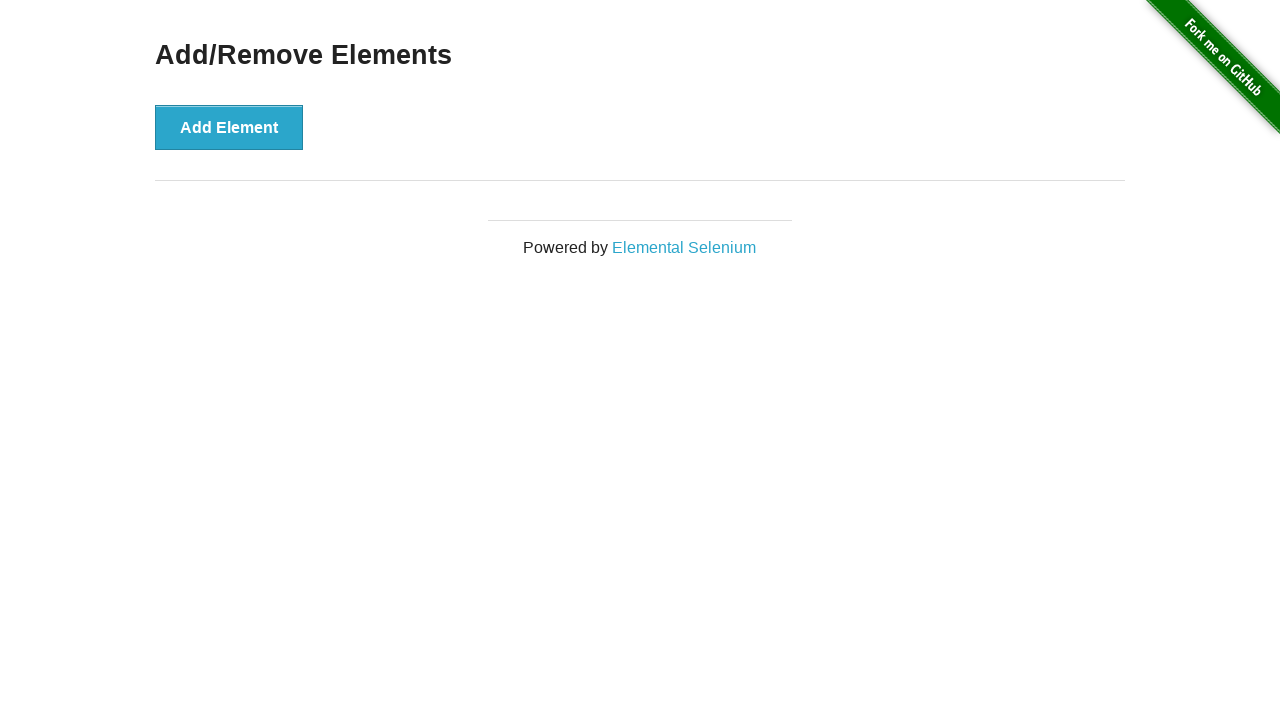